Tests modal dialog functionality by navigating to the Alerts, Frame & Windows section, opening a small modal dialog, and then closing it

Starting URL: https://demoqa.com/

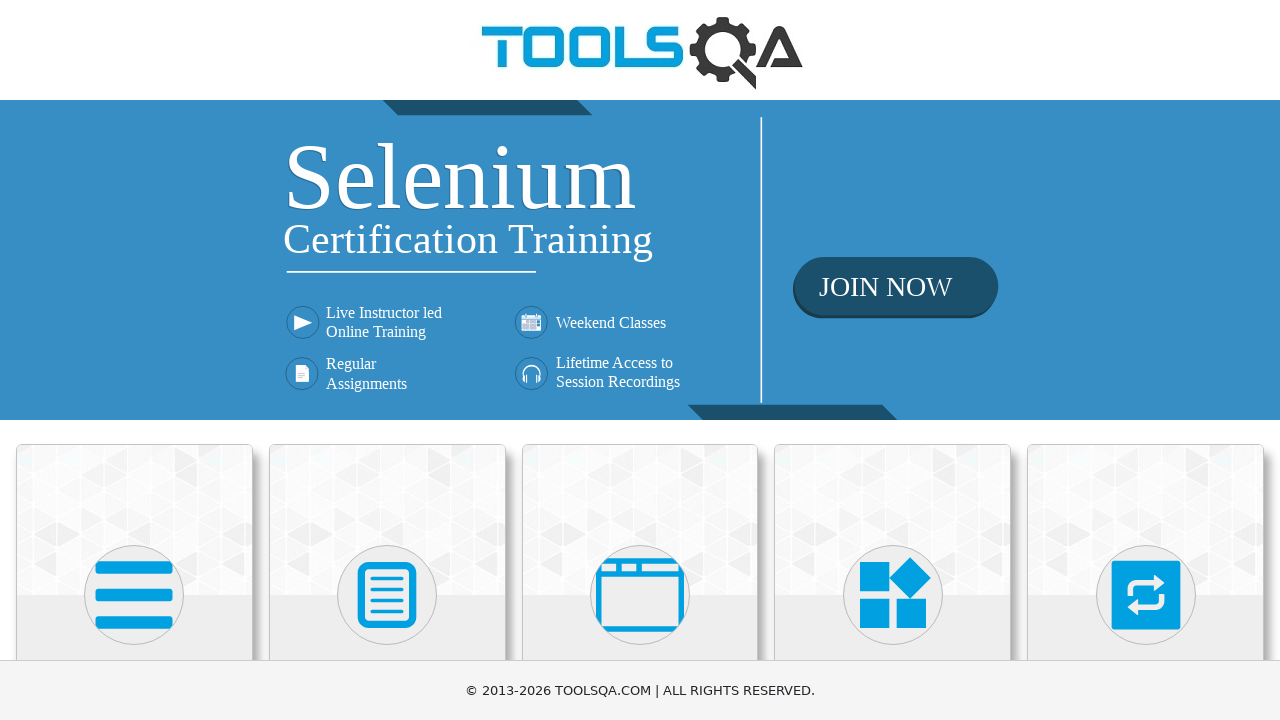

Clicked on Alerts, Frame & Windows section at (640, 360) on xpath=//h5[text()='Alerts, Frame & Windows']
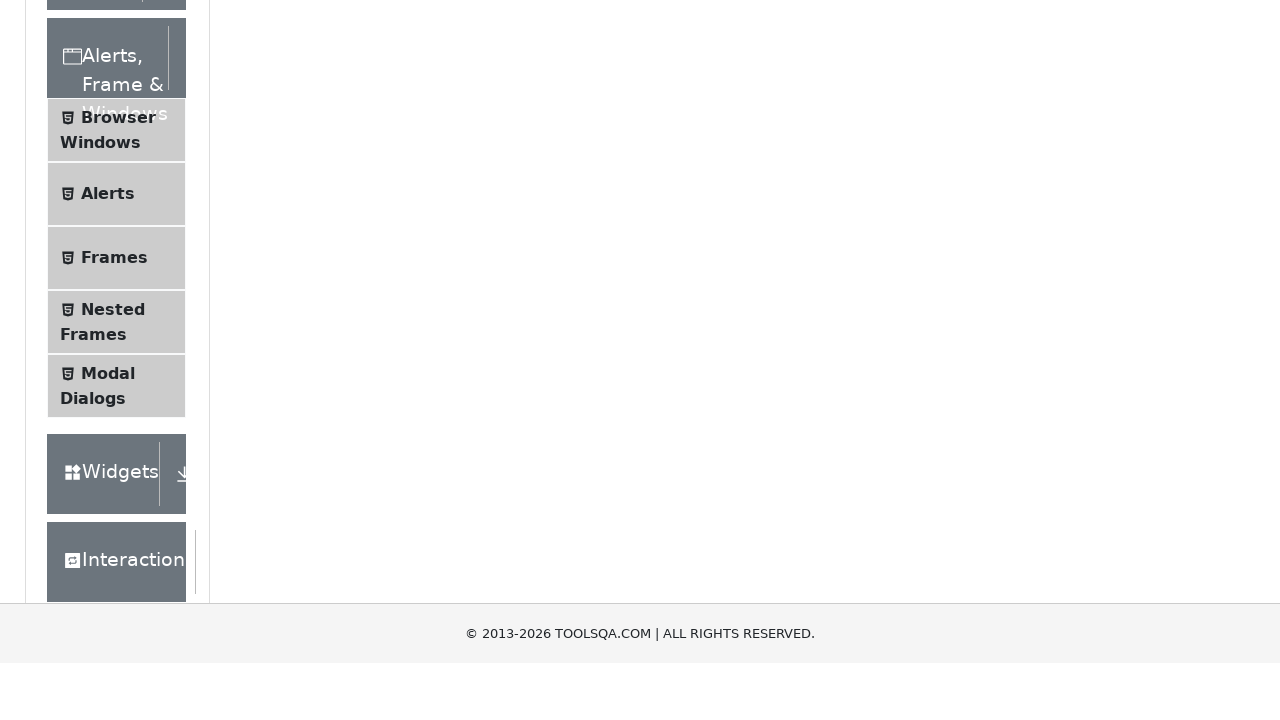

Scrolled down to make Modal Dialogs visible
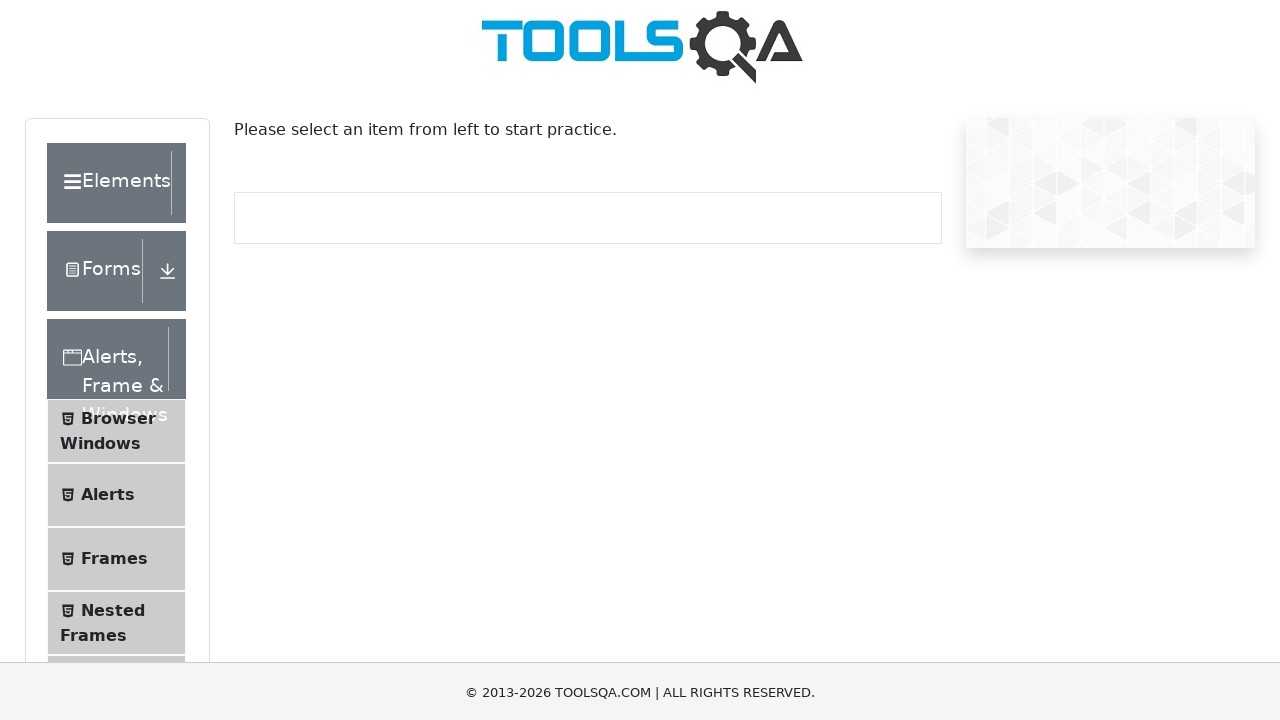

Clicked on Modal Dialogs menu item at (108, 472) on xpath=//span[text()='Modal Dialogs']
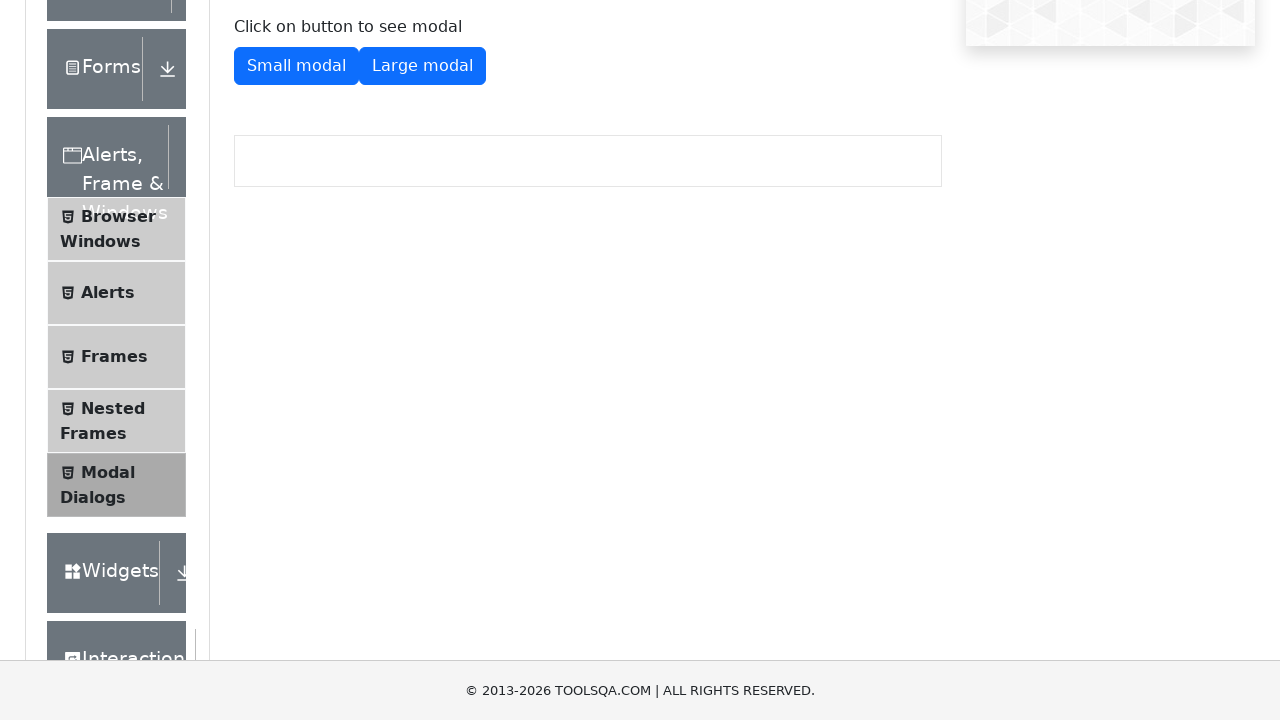

Clicked button to show small modal dialog at (296, 66) on #showSmallModal
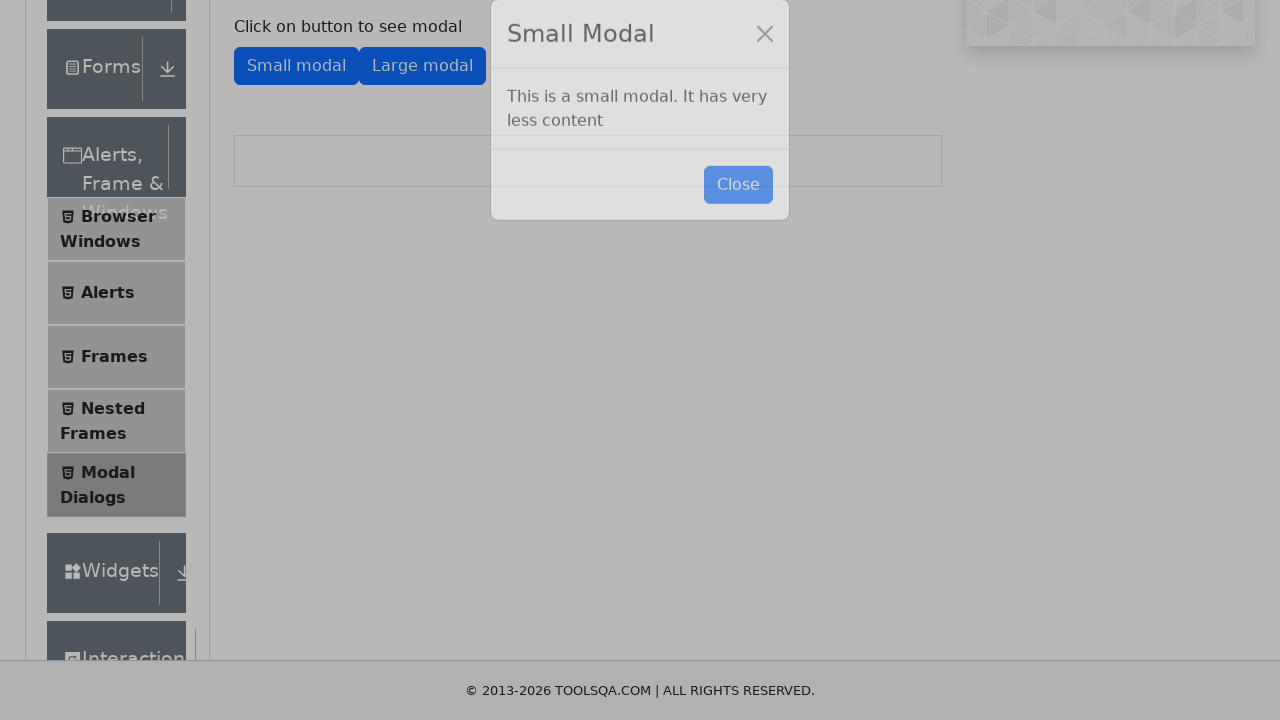

Modal dialog appeared and close button became visible
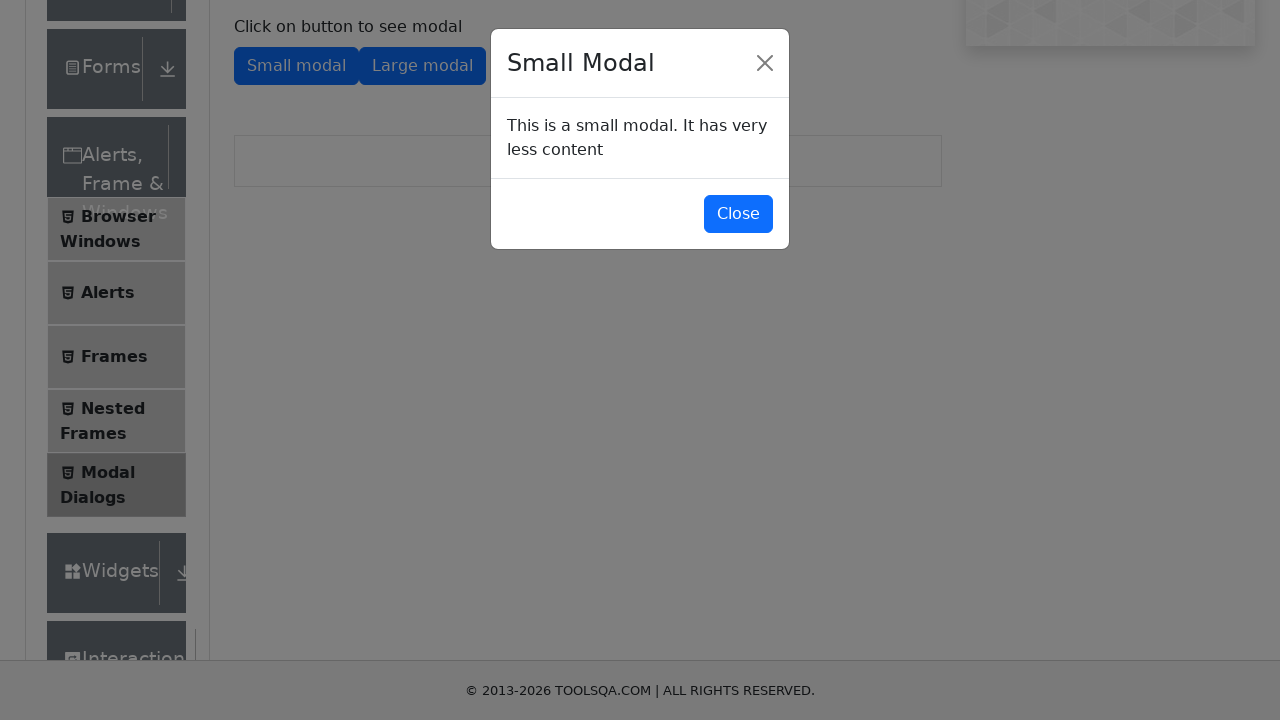

Clicked close button to close the modal dialog at (738, 214) on #closeSmallModal
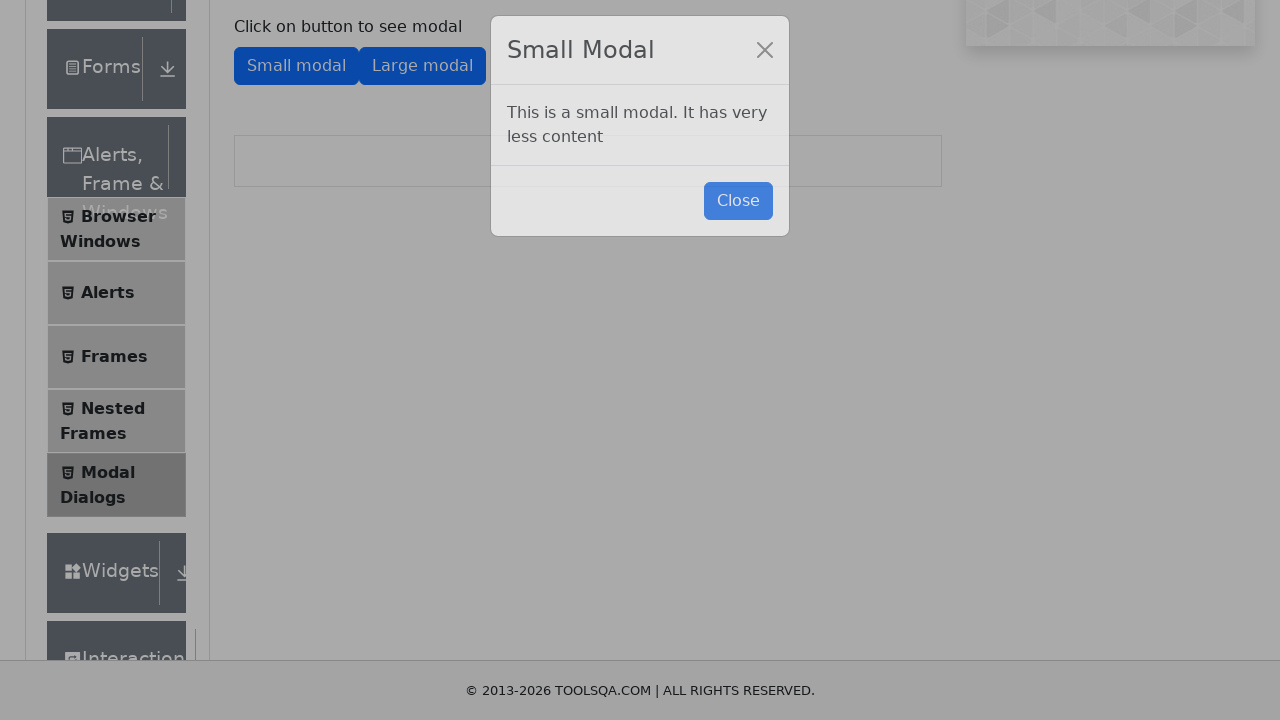

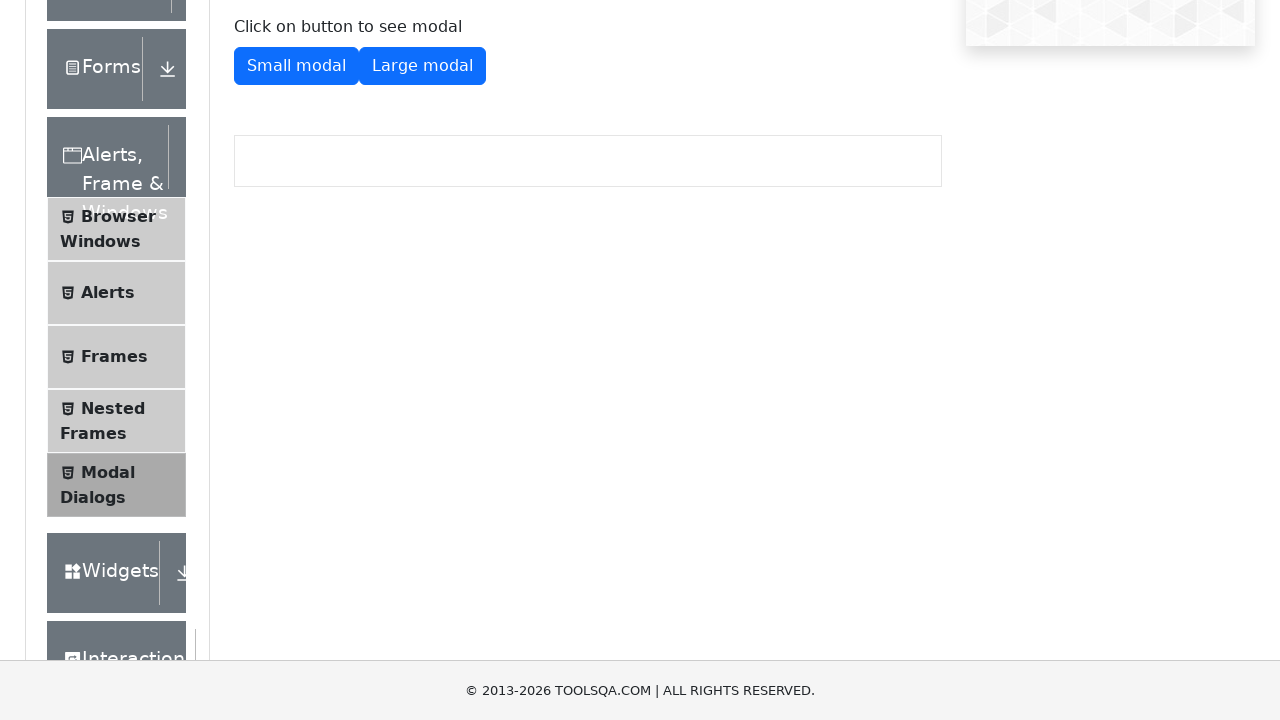